Navigates to Tata Cliq website and retrieves page information including title, URL, and domain using JavaScript execution

Starting URL: https://www.tatacliq.com/

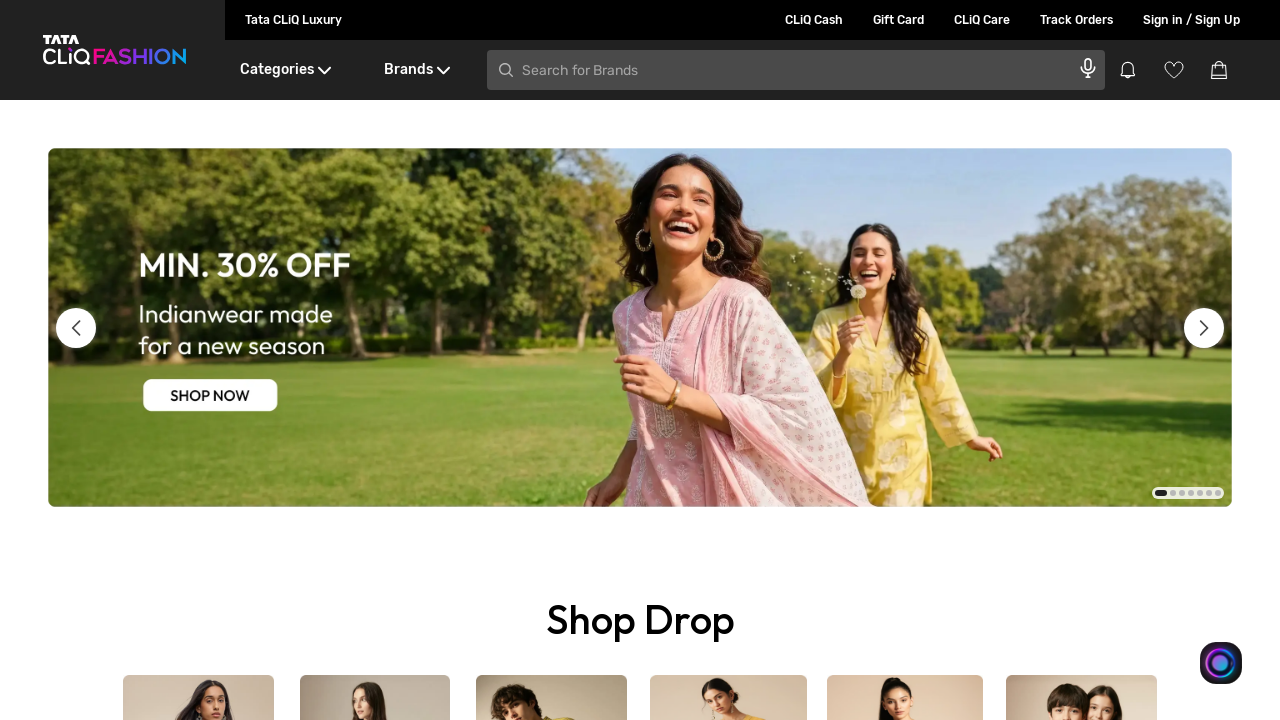

Retrieved page title using JavaScript: document.title
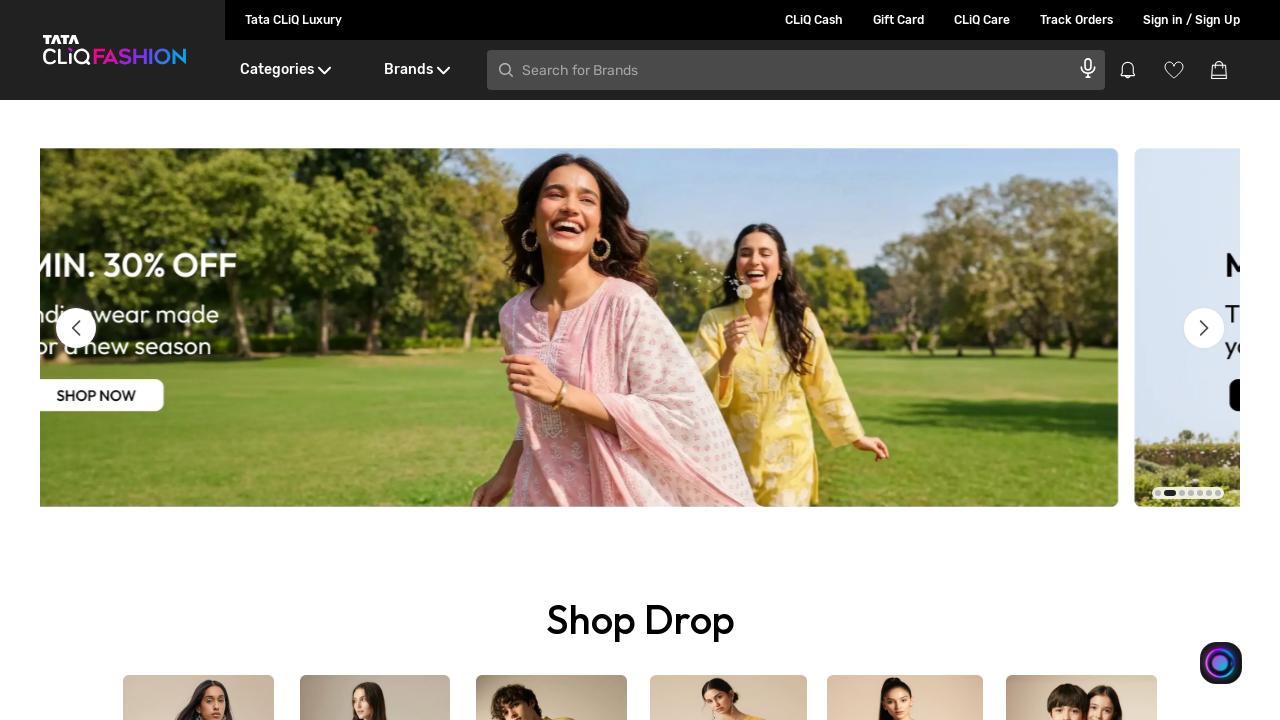

Retrieved page URL using JavaScript: document.URL
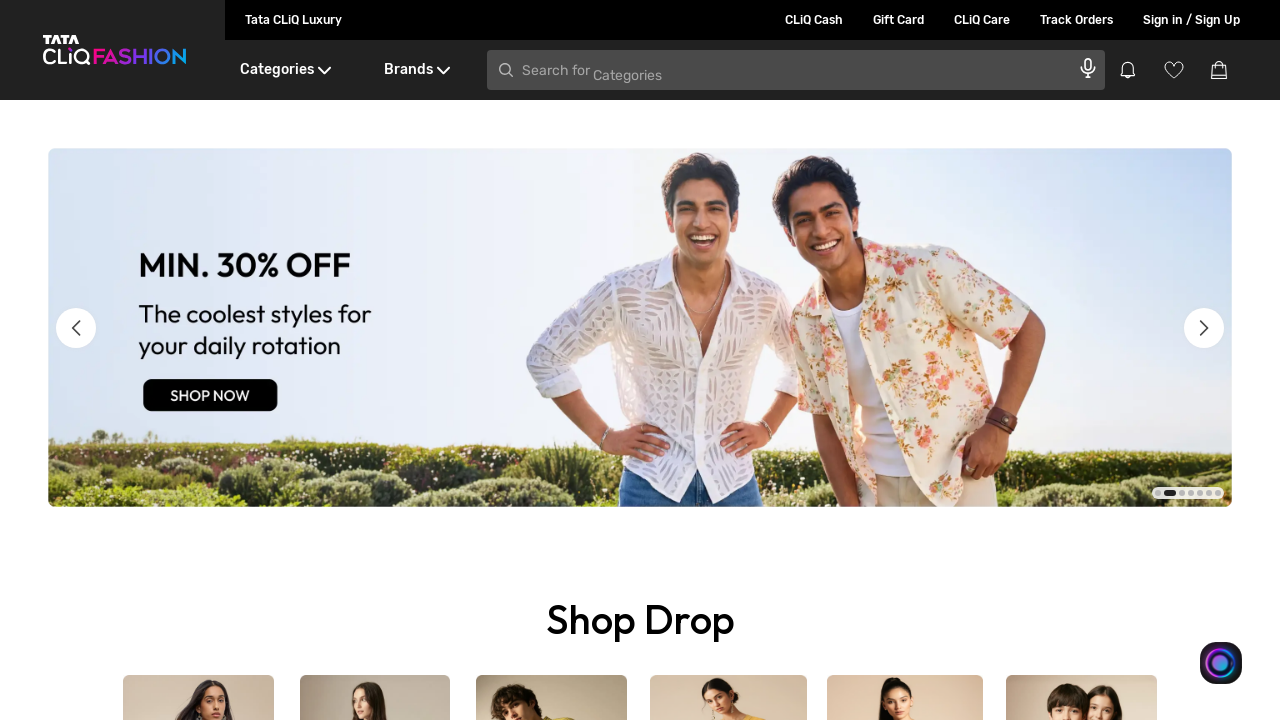

Retrieved domain using JavaScript: document.domain
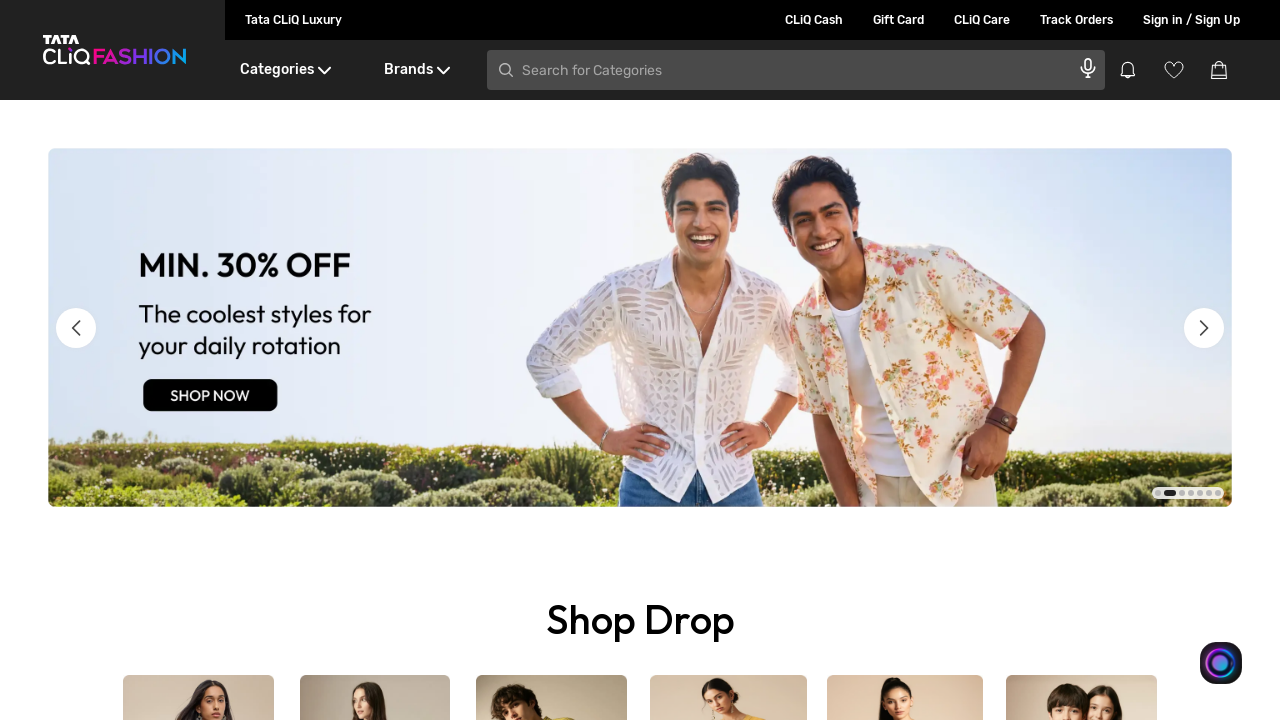

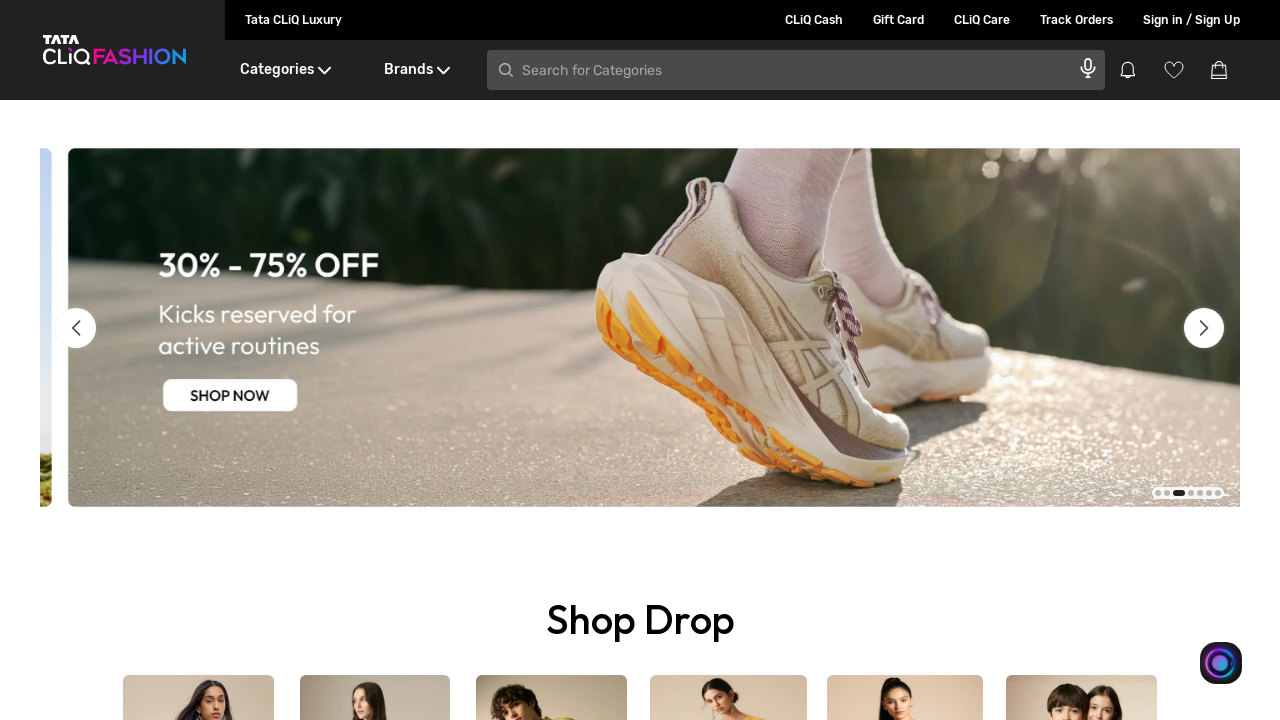